Tests the Playwright documentation website by verifying the page title, clicking the "Get Started" link, and confirming the Installation heading is visible on the resulting page.

Starting URL: https://playwright.dev

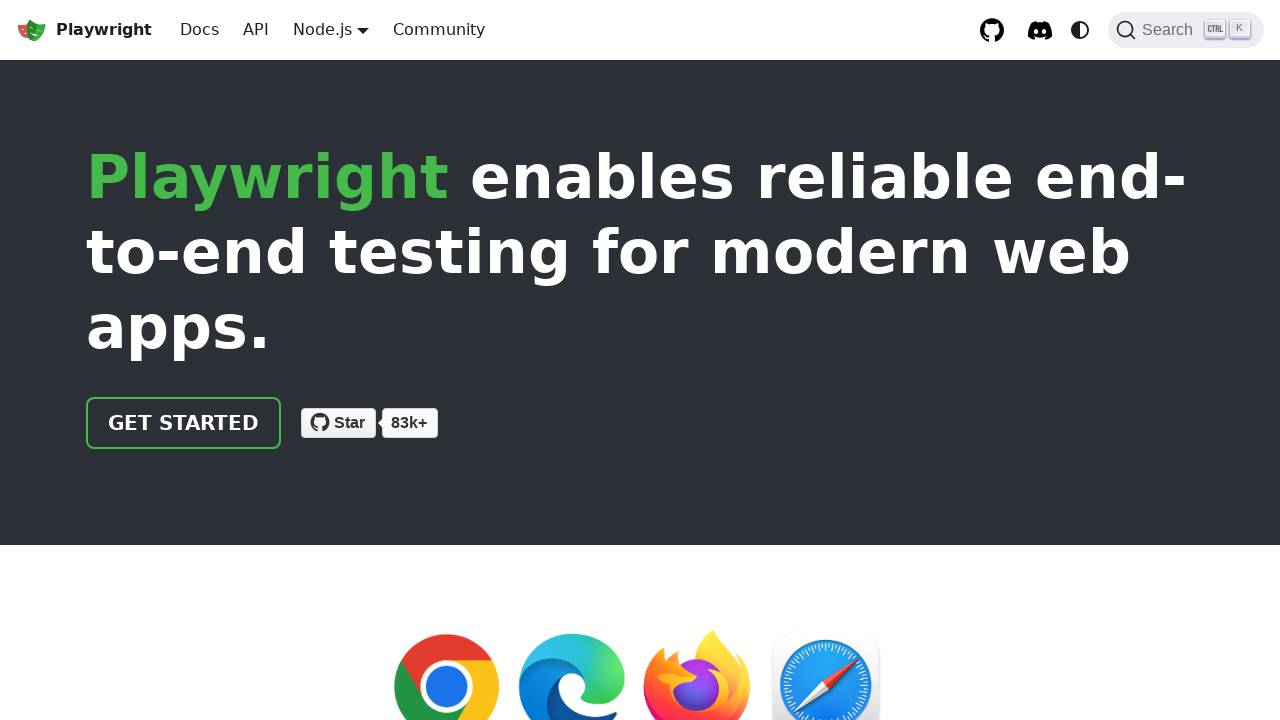

Verified page title contains 'Playwright'
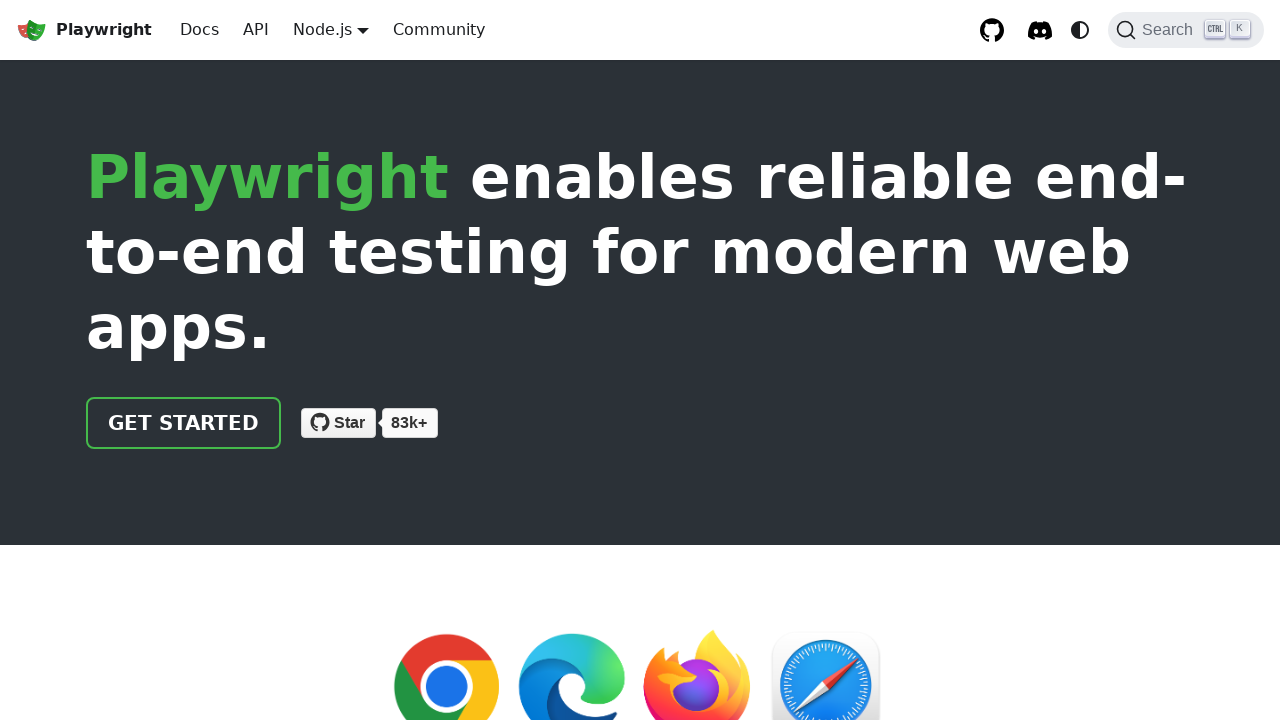

Located the 'Get Started' link
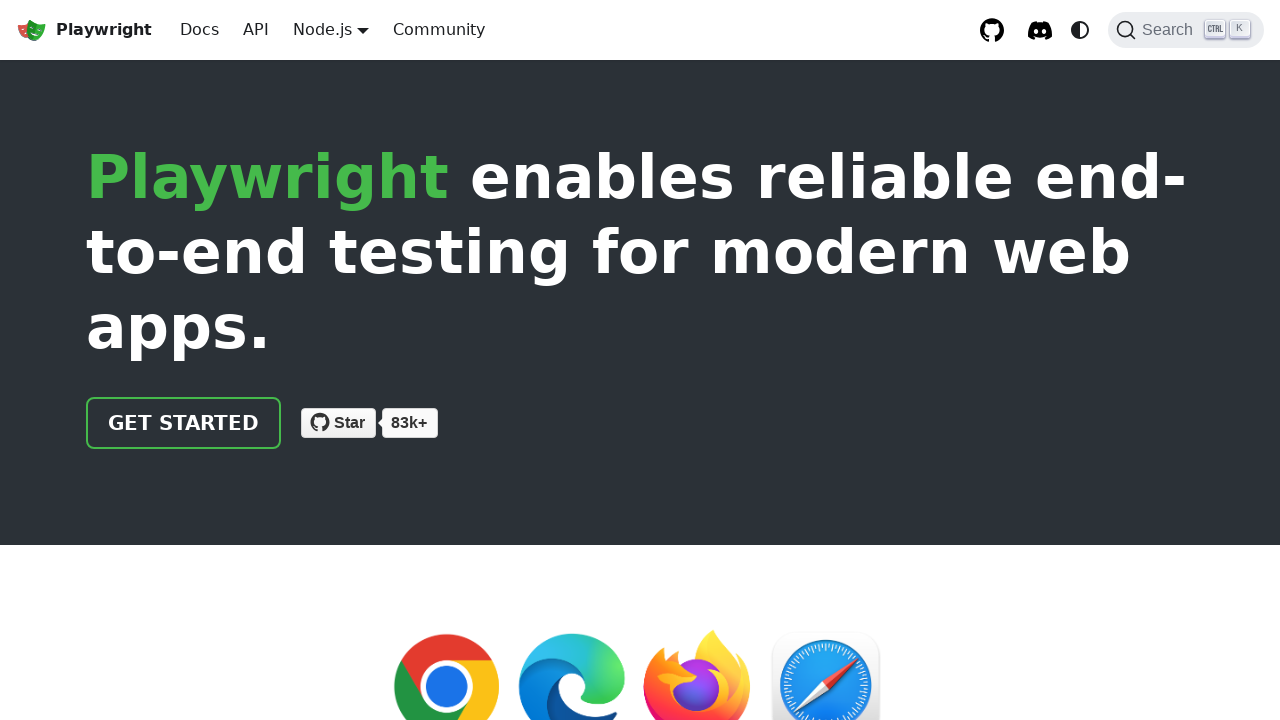

Verified 'Get Started' link has correct href attribute '/docs/intro'
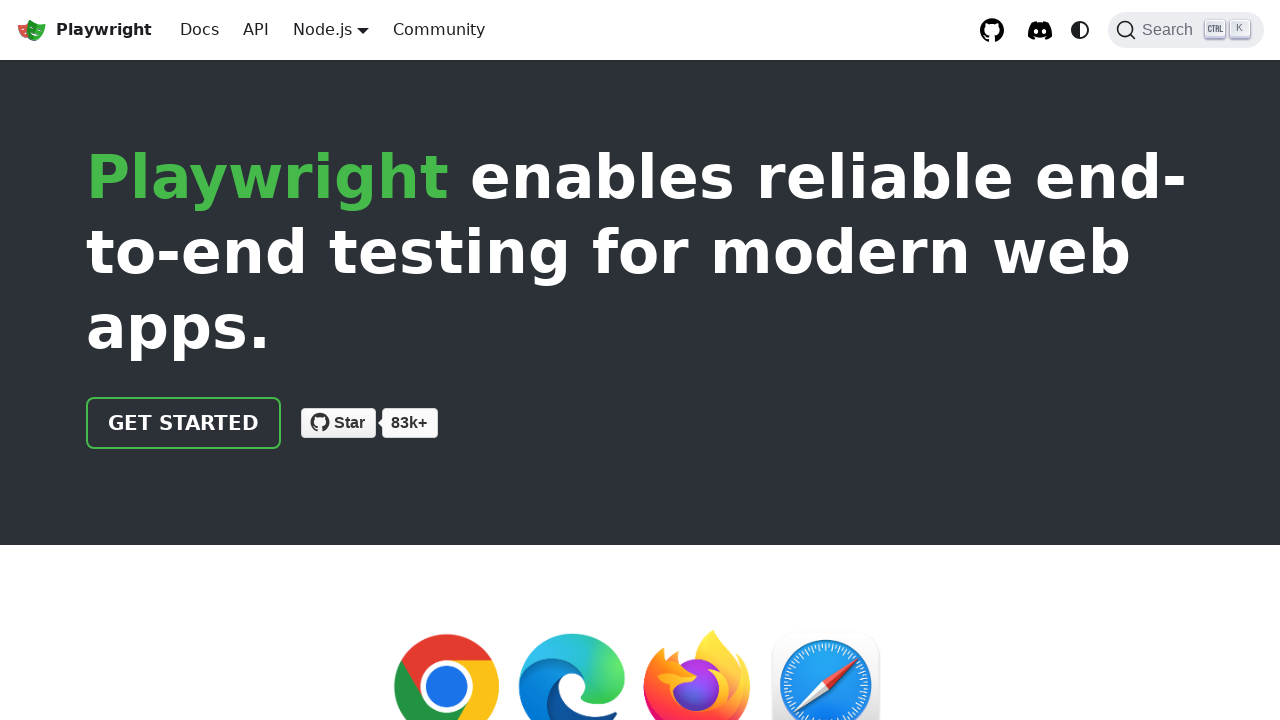

Clicked the 'Get Started' link at (184, 423) on internal:role=link[name="Get Started"i]
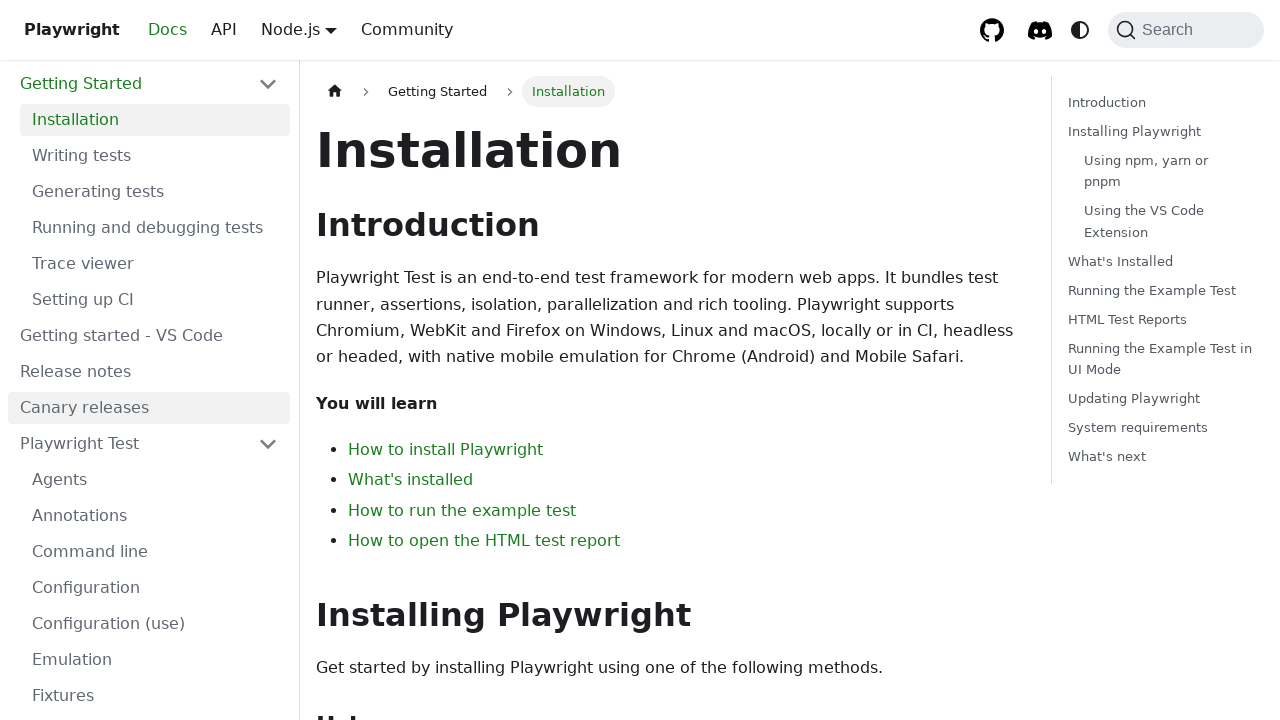

Installation heading is now visible on the page
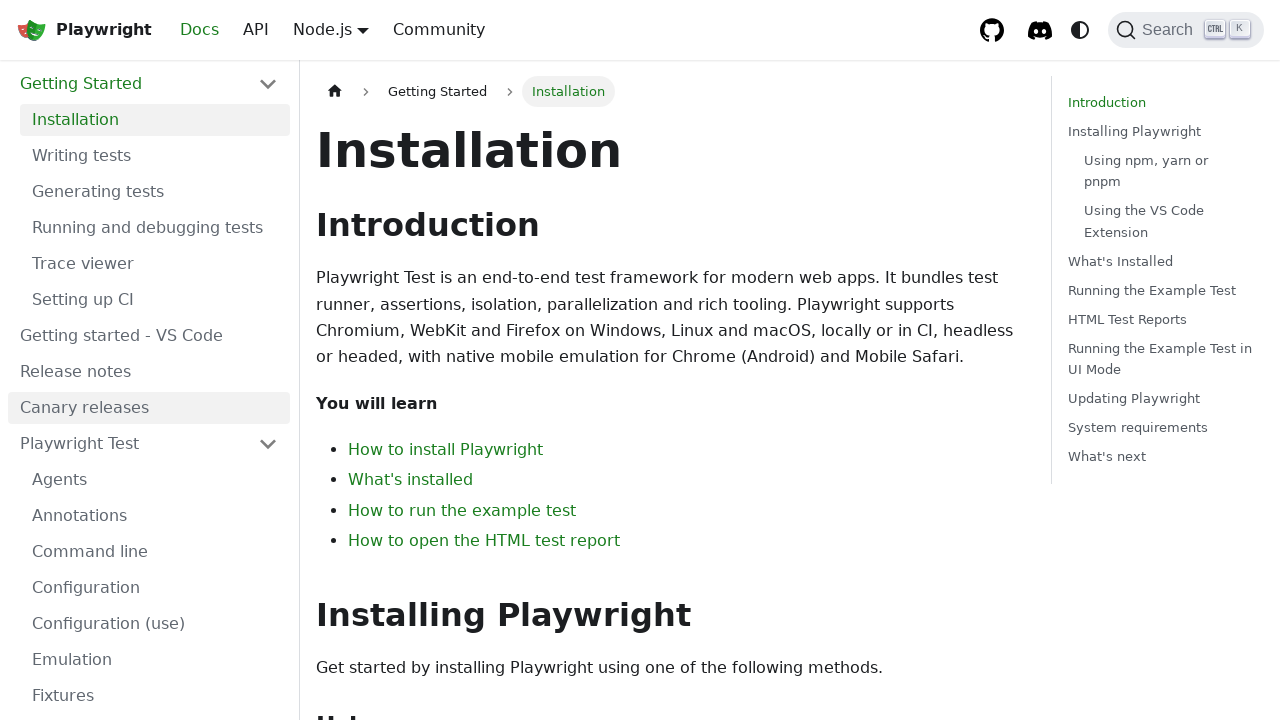

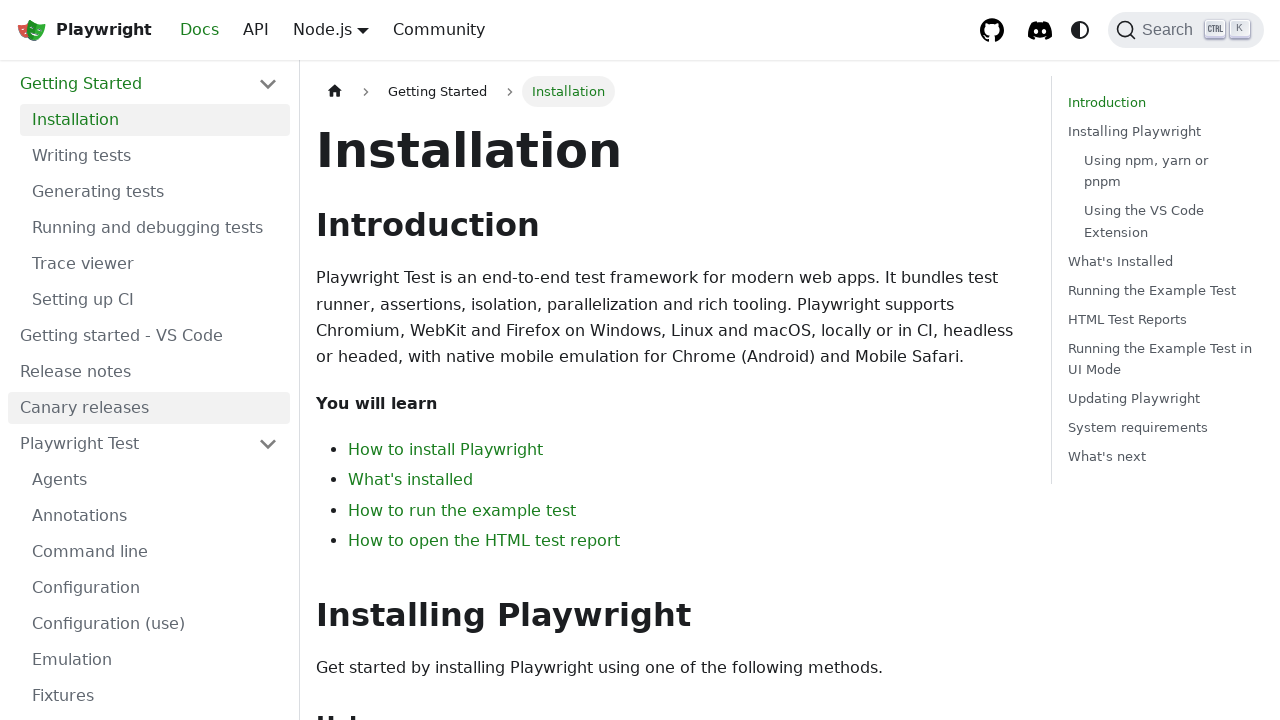